Navigates to submit new language page and submits empty form to get error message text

Starting URL: http://www.99-bottles-of-beer.net/

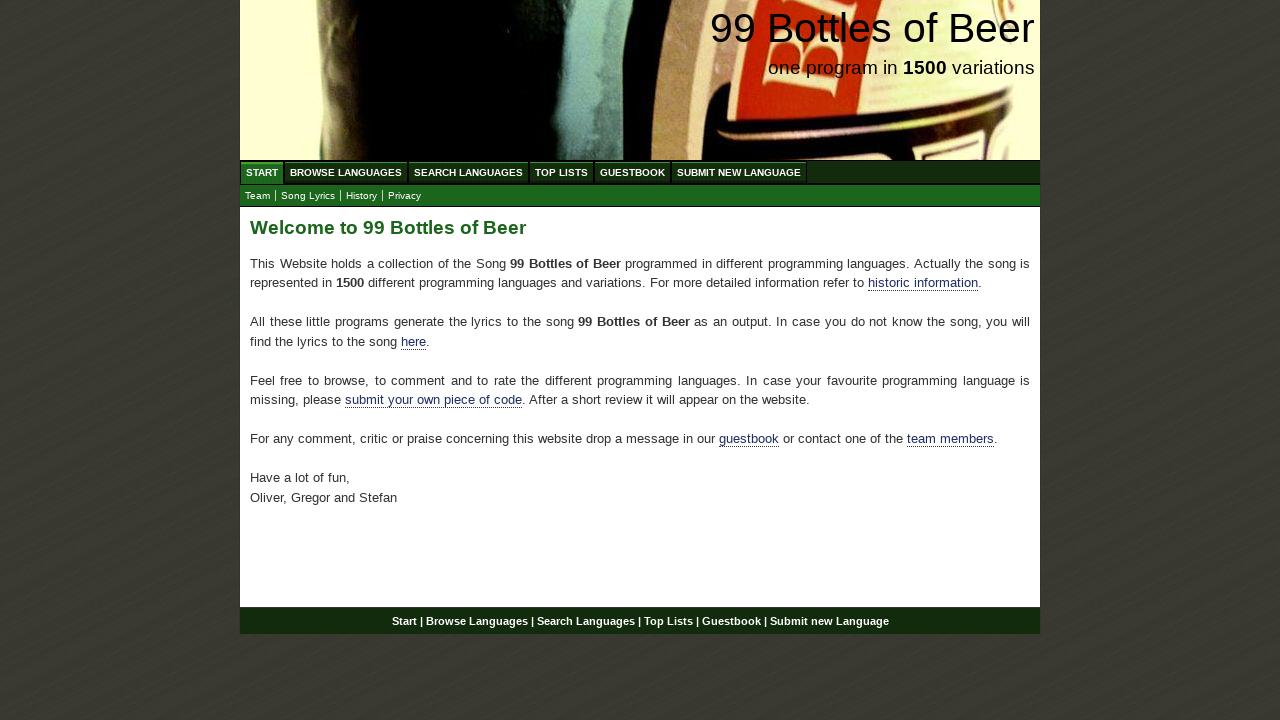

Clicked on Submit New Language menu item at (739, 172) on xpath=//ul[@id='menu']//a[@href='/submitnewlanguage.html']
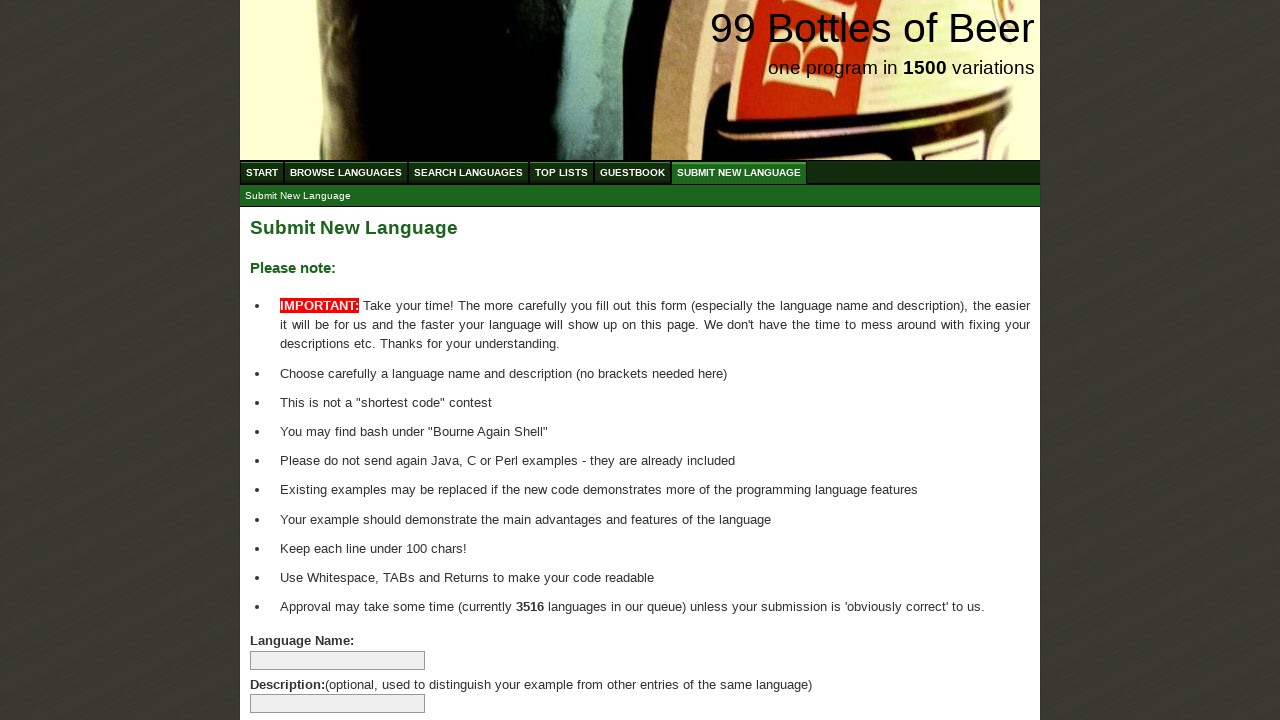

Clicked submit button on empty form at (294, 665) on xpath=//input[@type='submit']
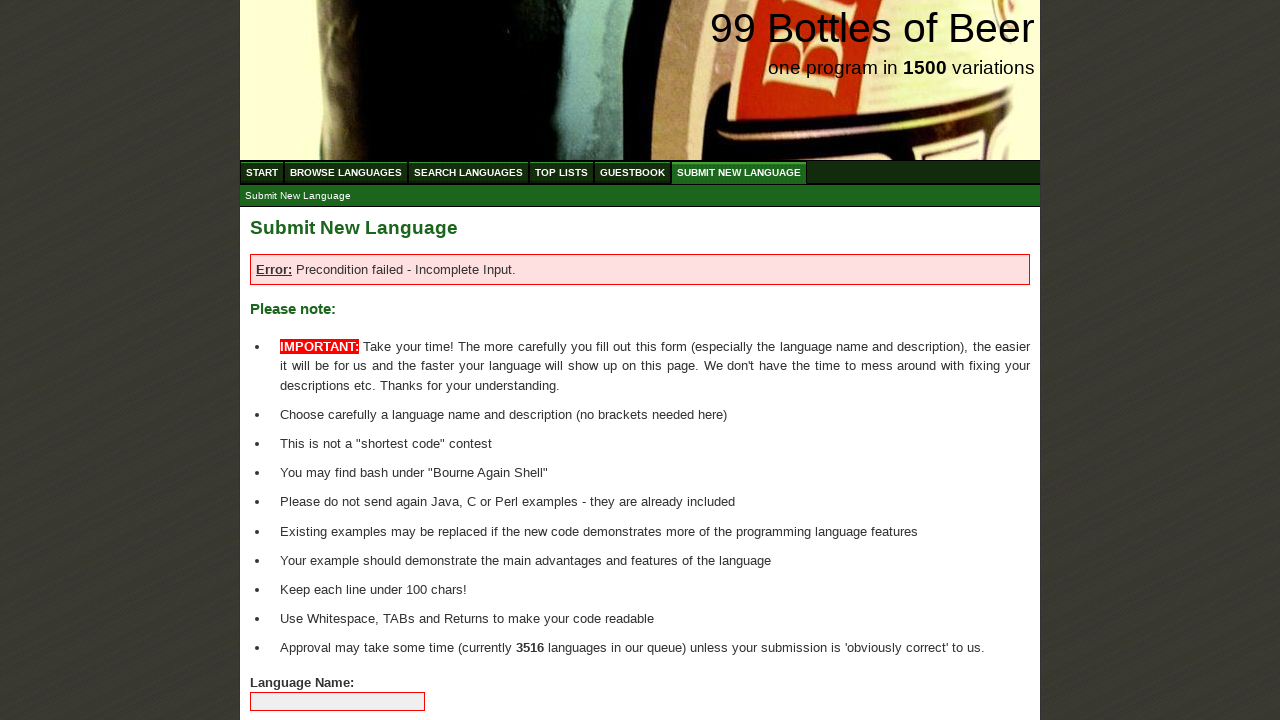

Located error message element
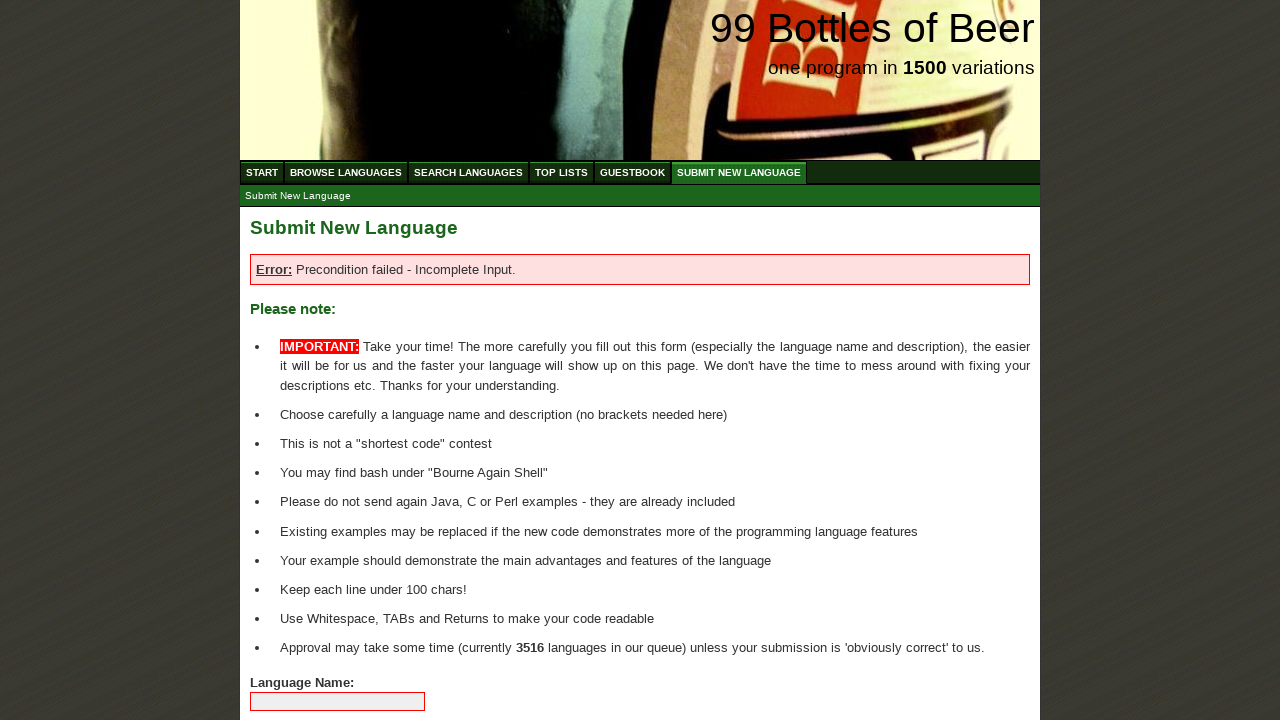

Waited for error message to appear
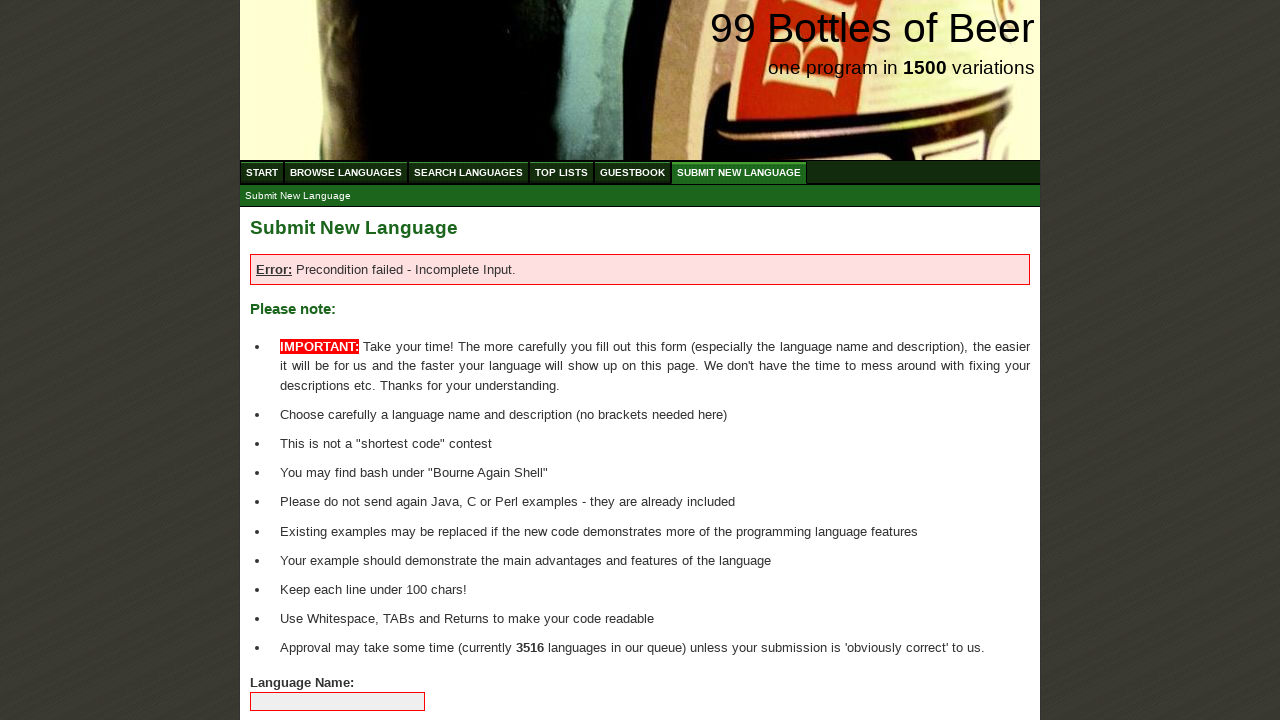

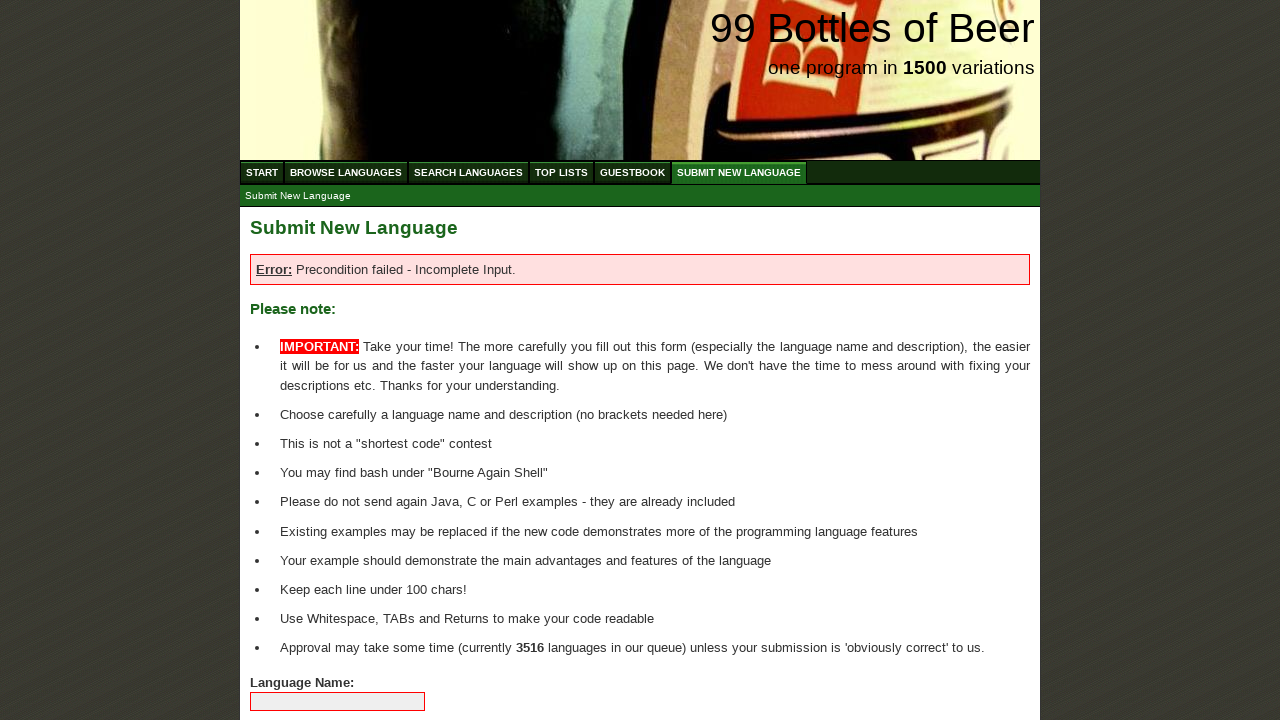